Tests drag and drop functionality by dragging element from column A to column B

Starting URL: https://practice.cydeo.com/drag_and_drop

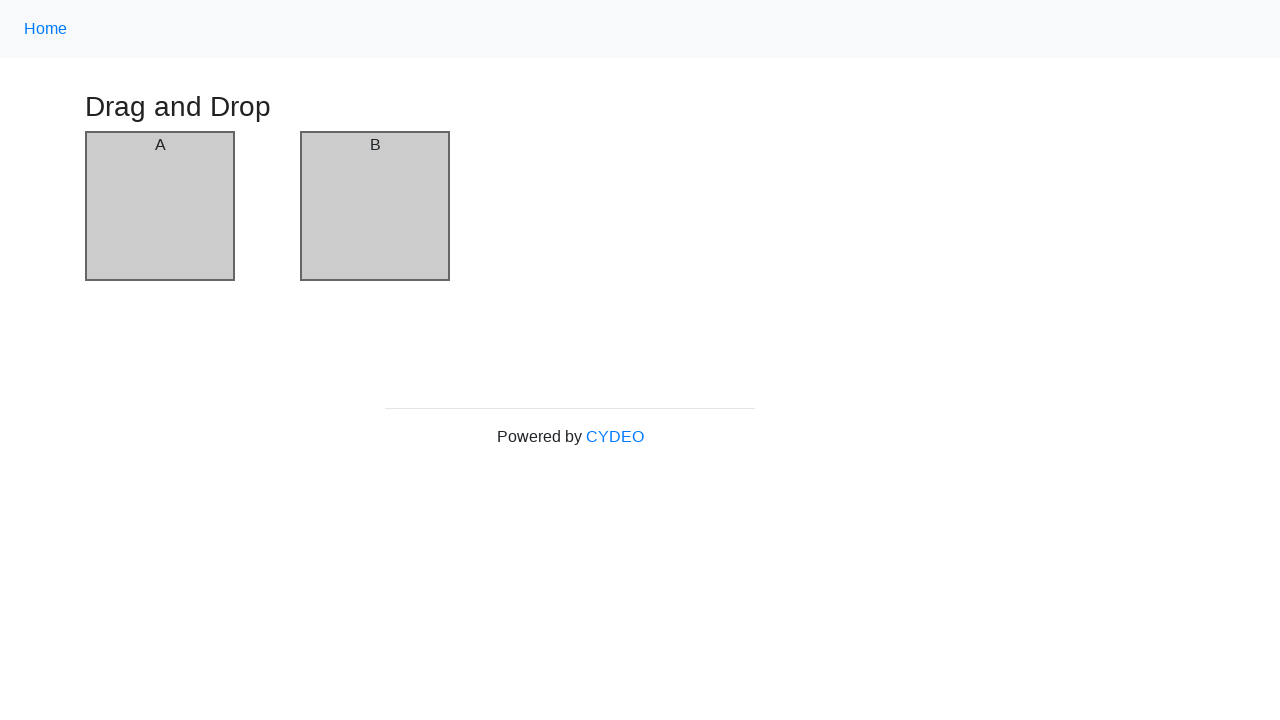

Located draggable element in column A
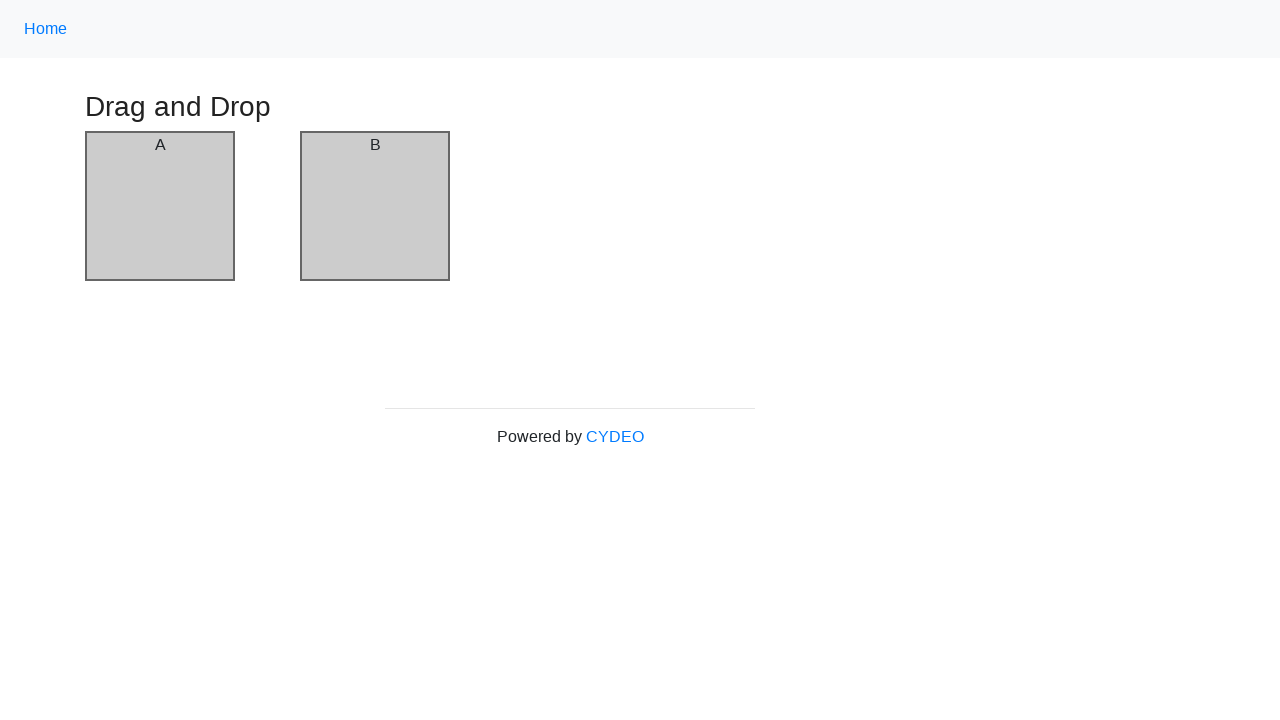

Located drop target in column B
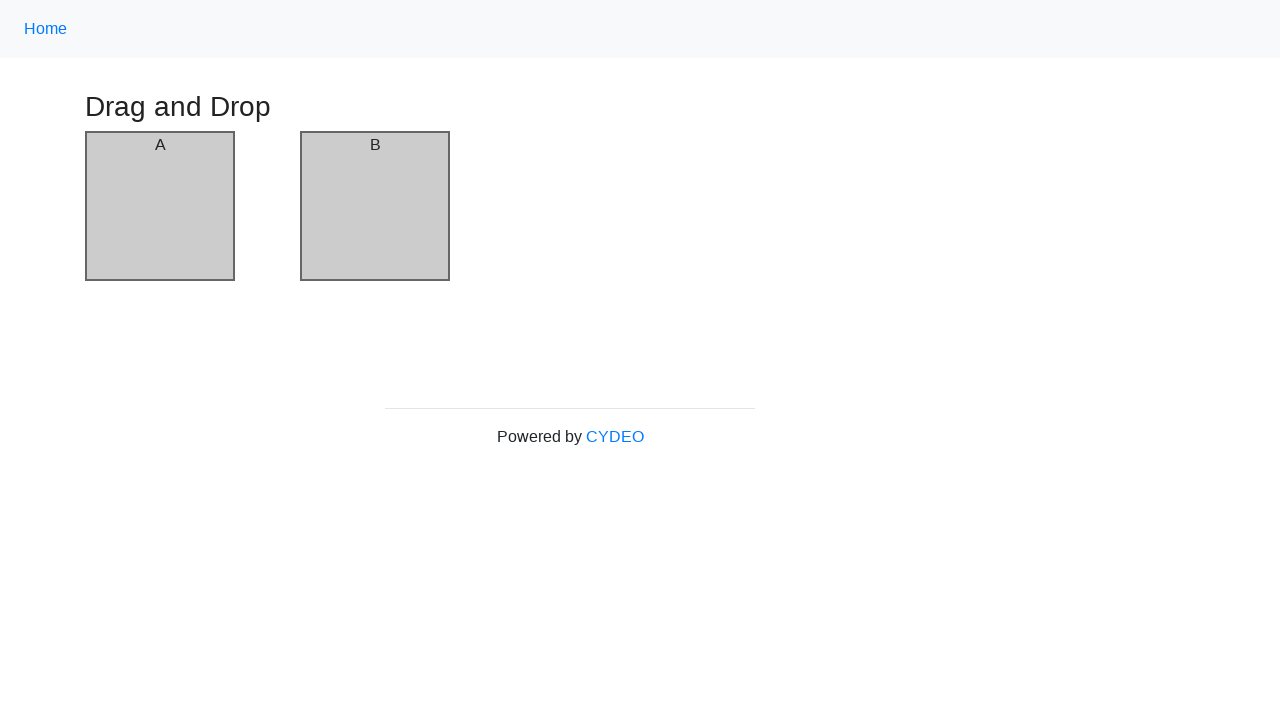

Dragged element from column A to column B at (375, 206)
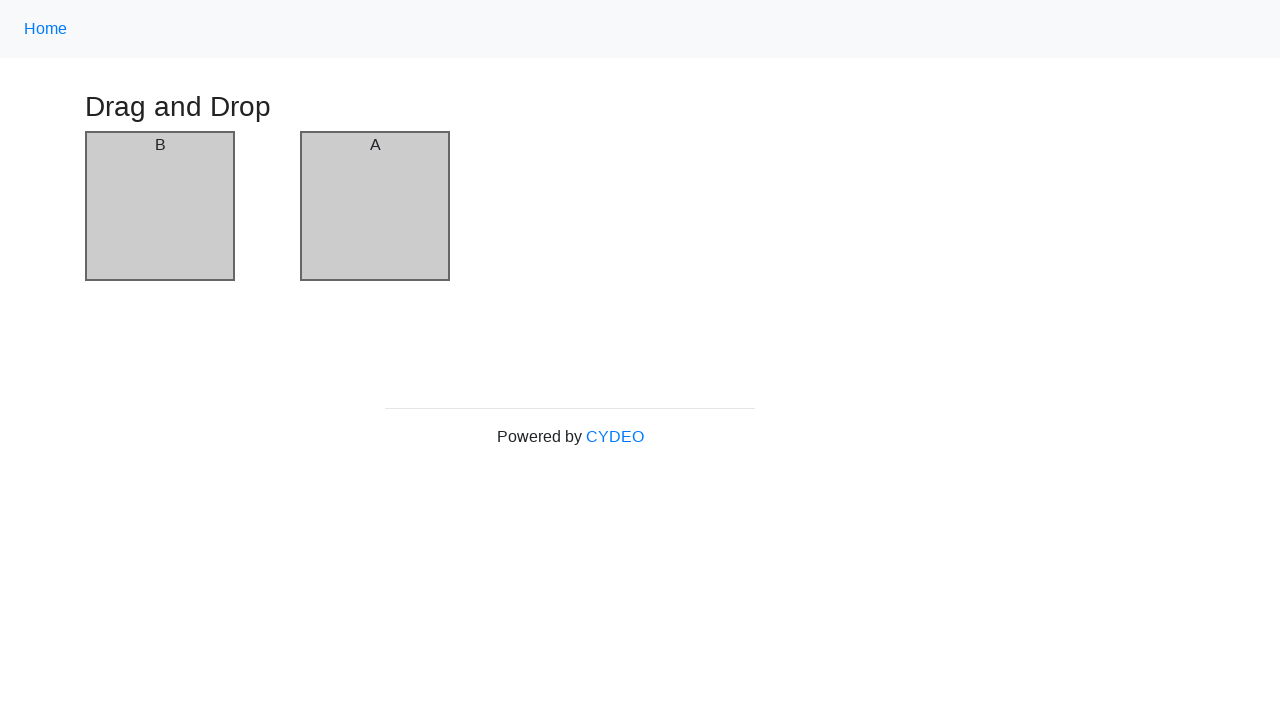

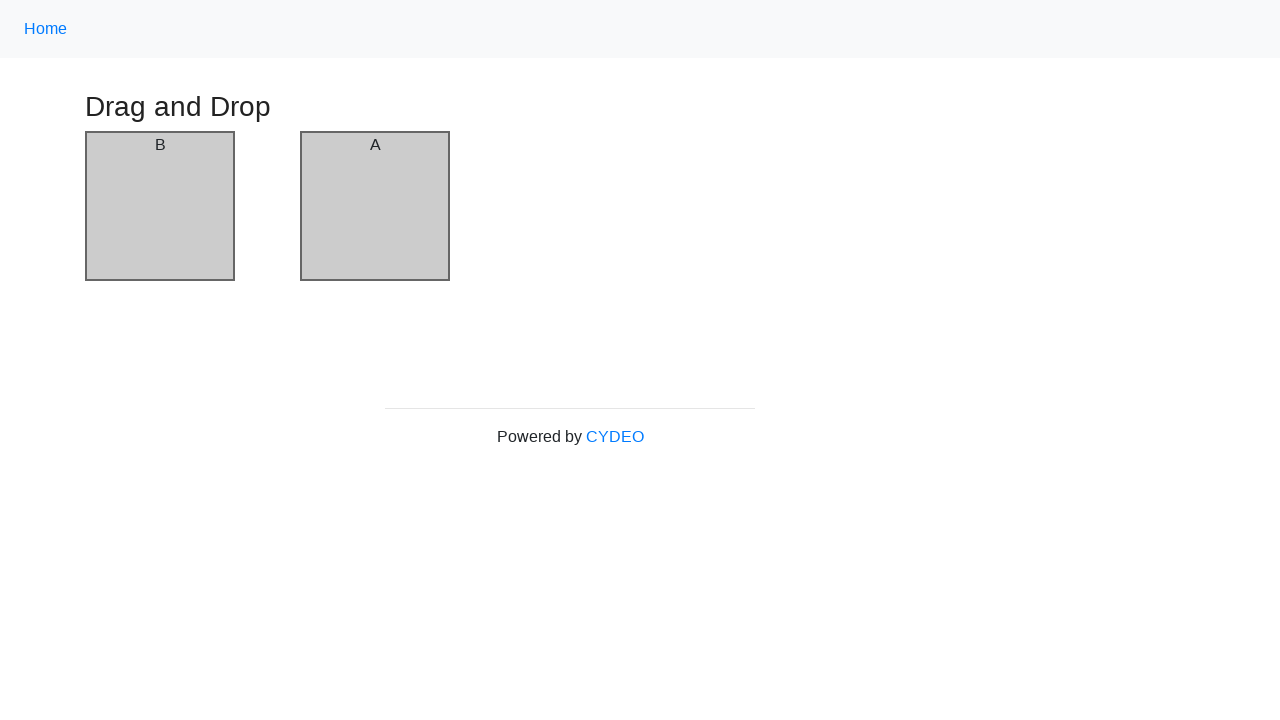